Tests the search functionality with special characters to verify how the system handles invalid input.

Starting URL: https://www.ss.lv/lv/search/

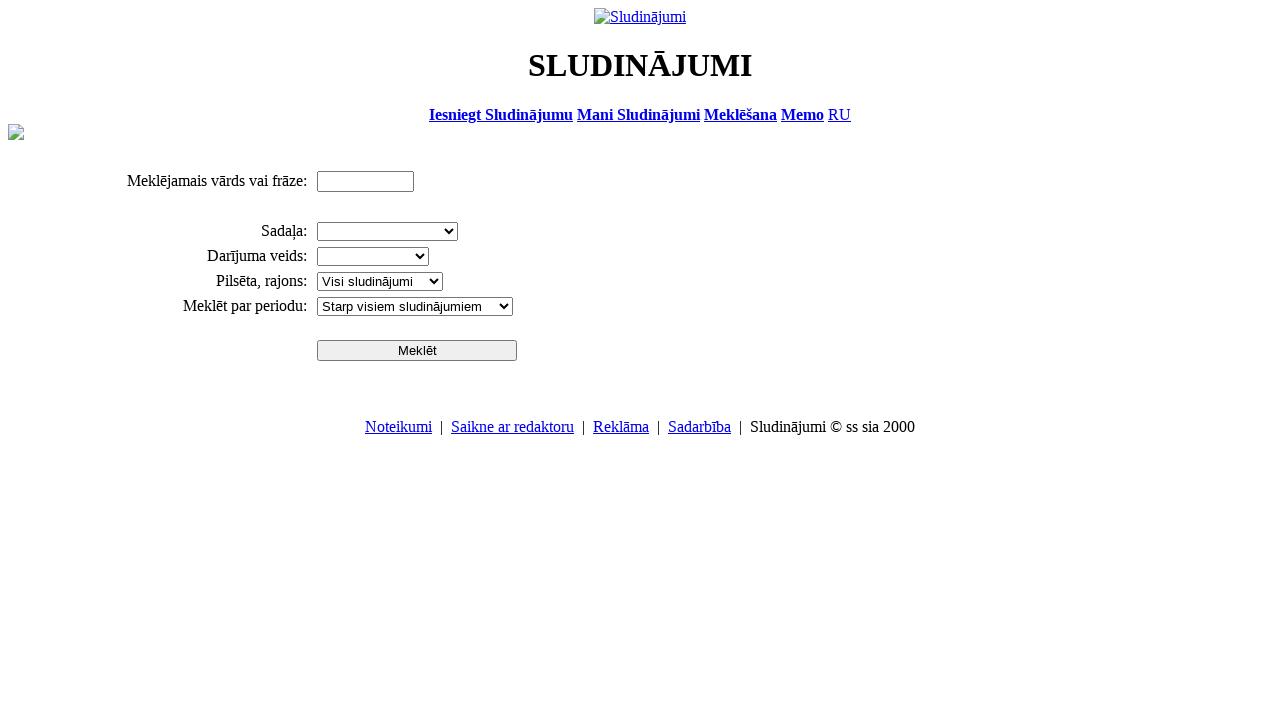

Filled search field with special characters '@#$%^&*()' on input[name='txt']
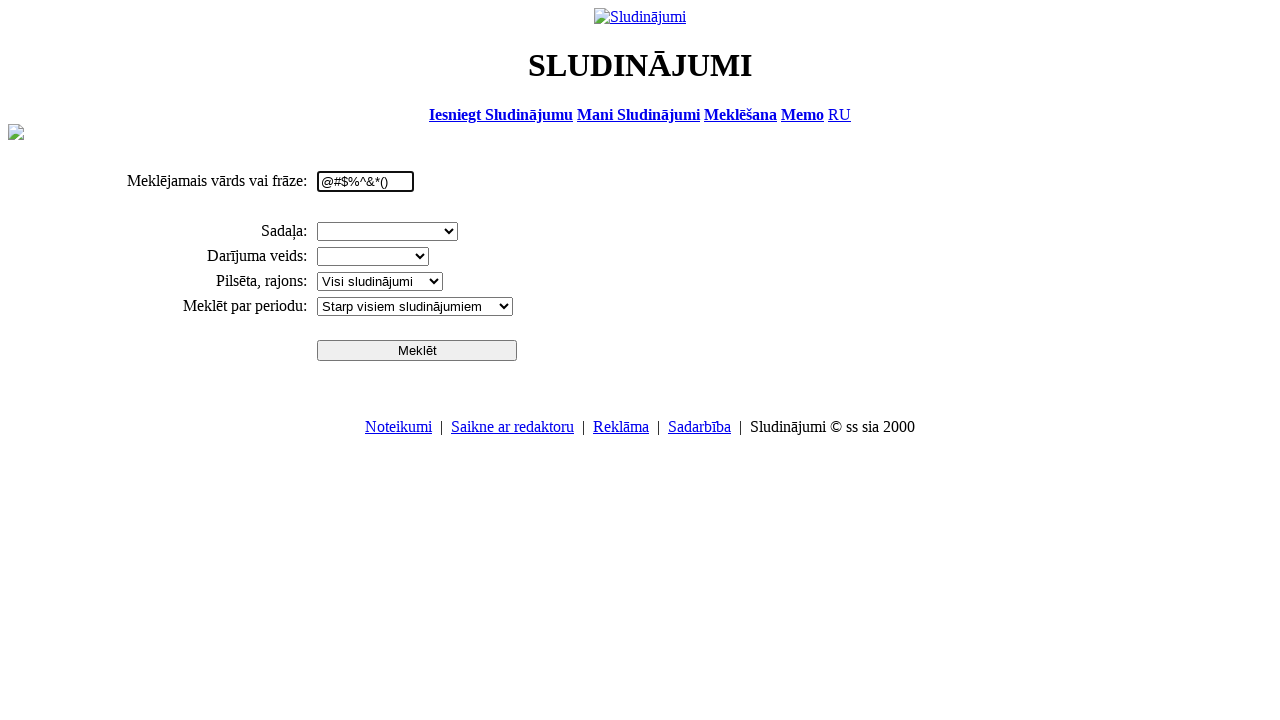

Clicked search button to submit query with special characters at (417, 350) on input[name='btn']
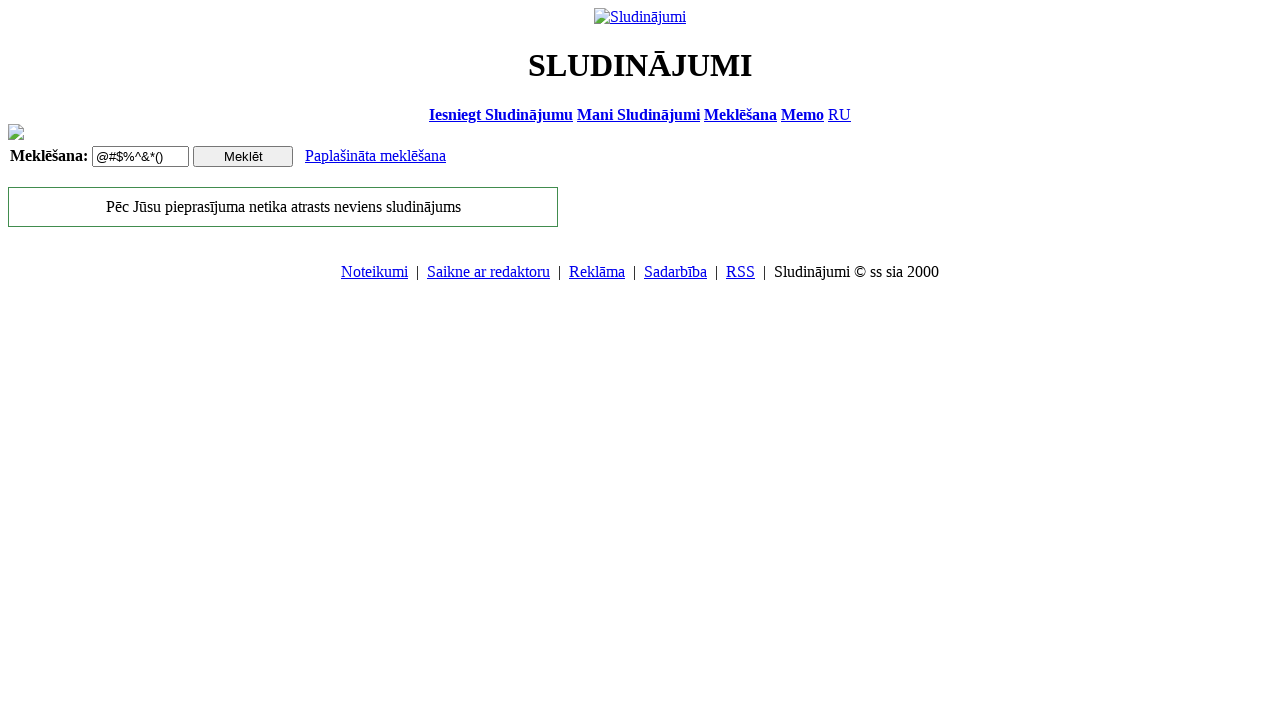

Page loaded after searching with special characters
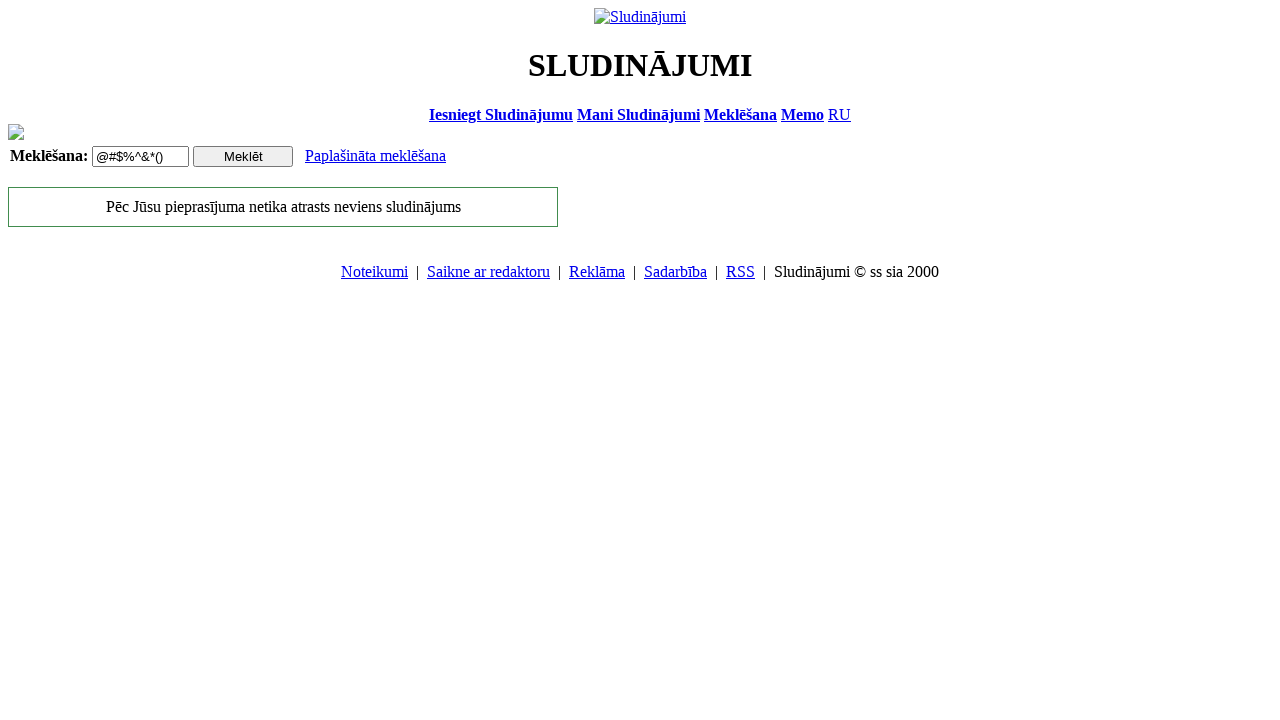

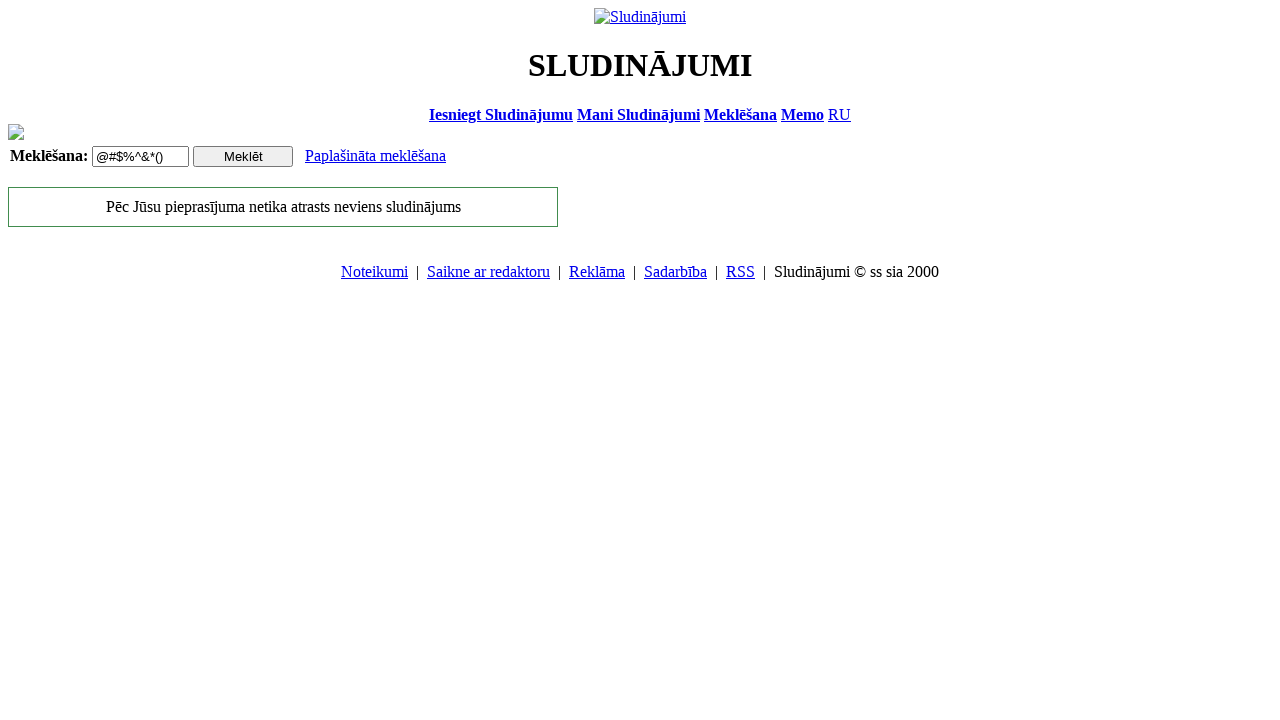